Navigates to OpenCart demo site, waits for it to load, then navigates to the Selenium official website. Tests basic page navigation across two different websites.

Starting URL: https://demo.opencart.com/

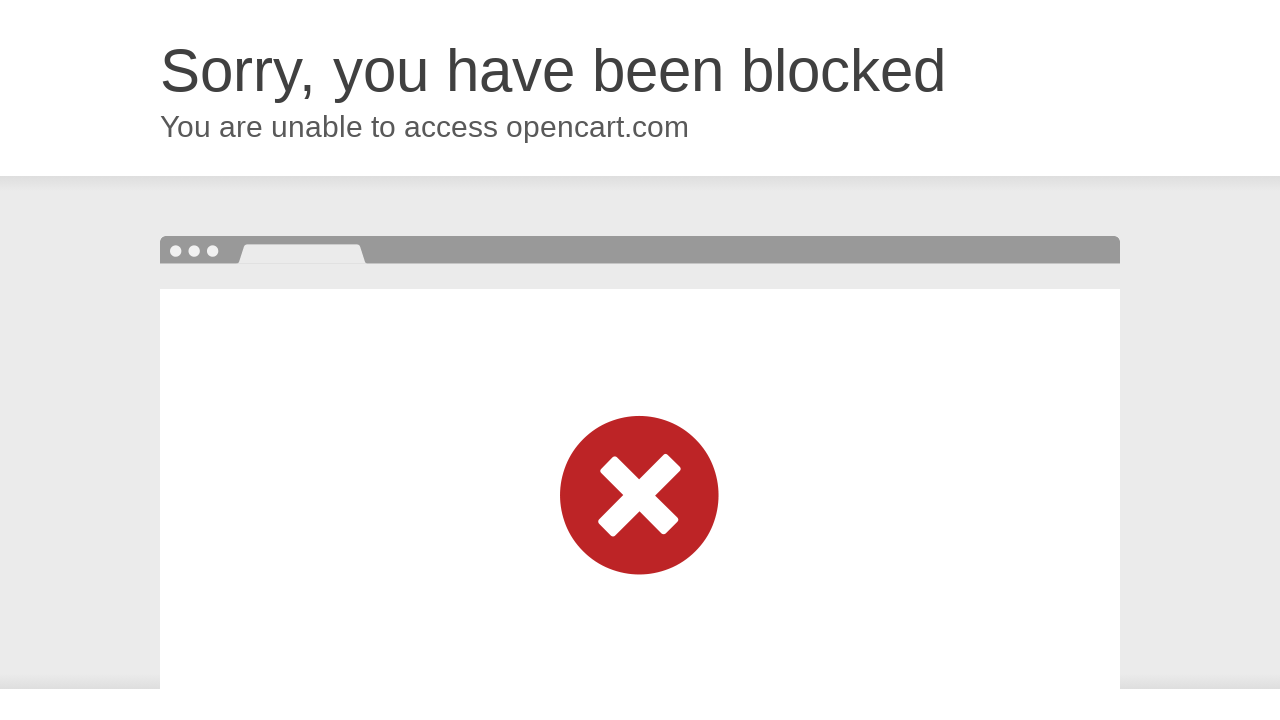

Waited for OpenCart demo page to load (networkidle)
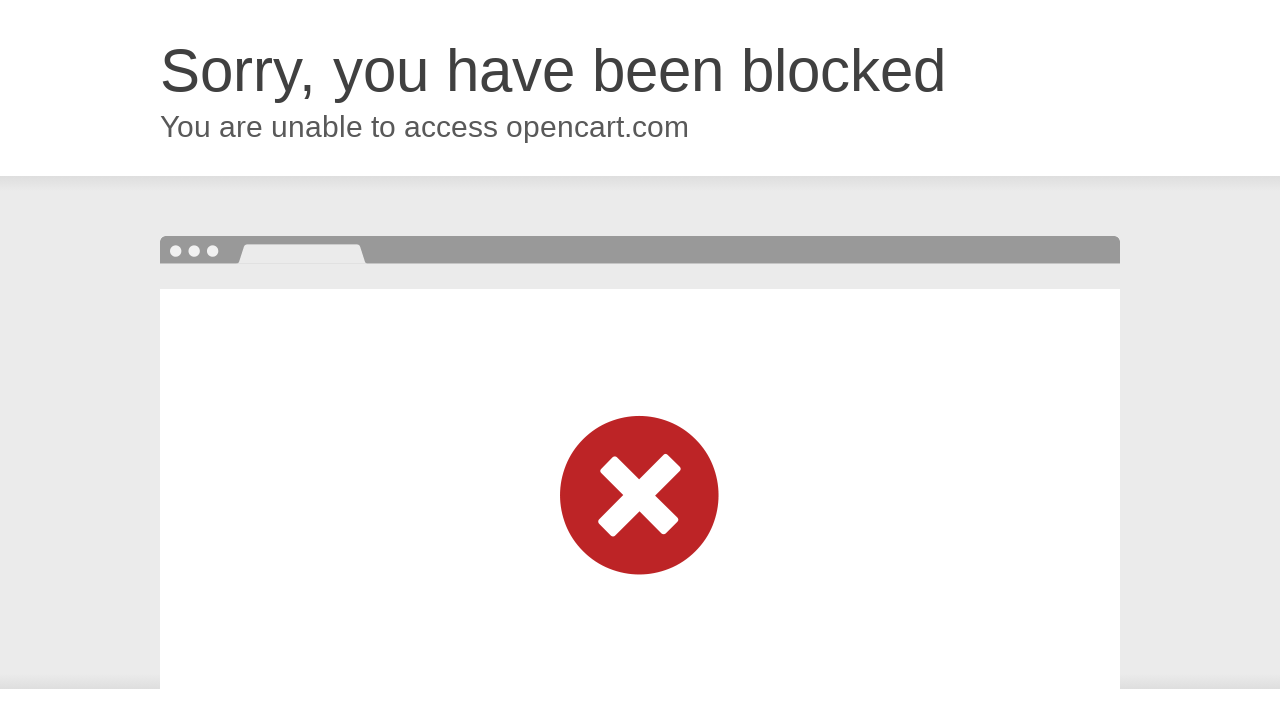

Navigated to Selenium official website
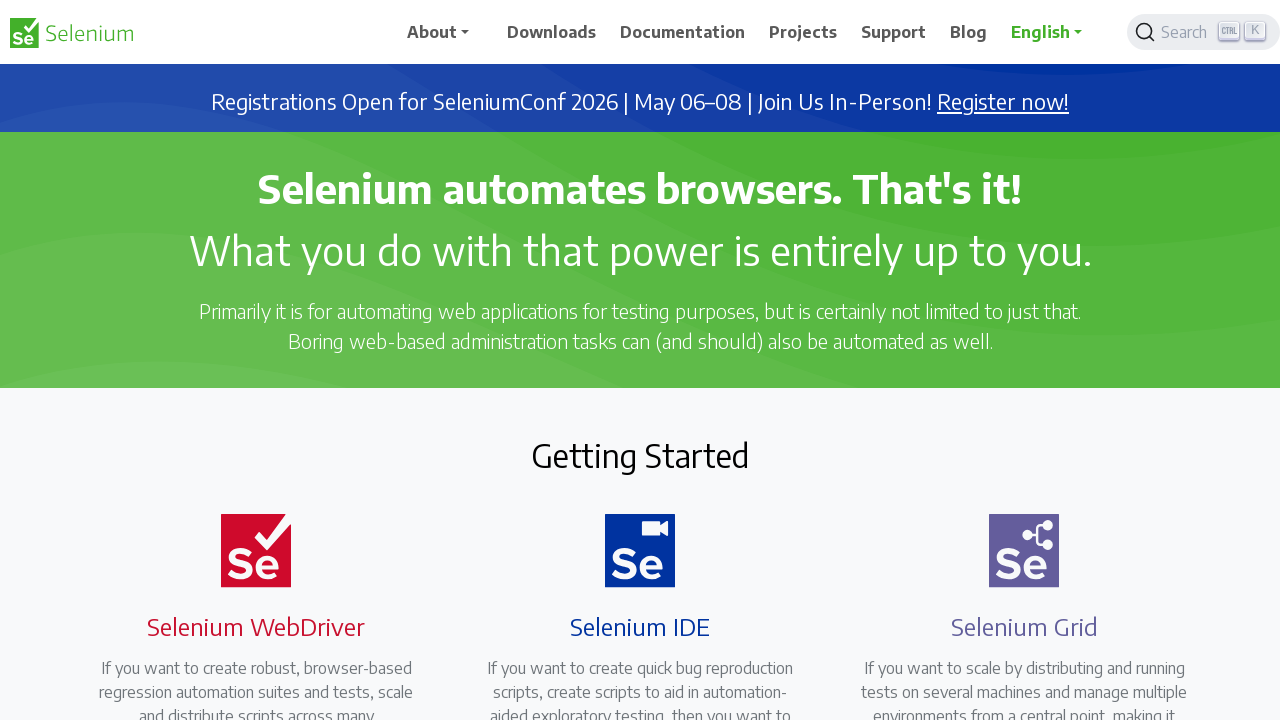

Waited for Selenium page to load (networkidle)
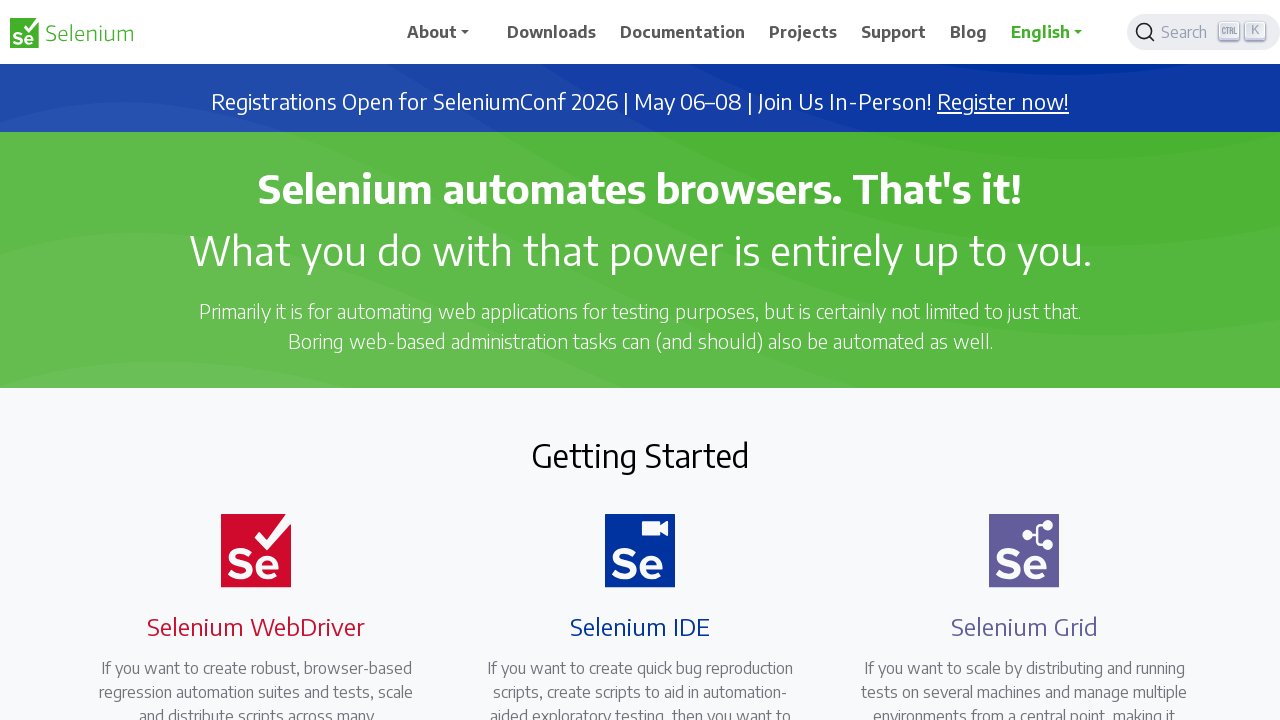

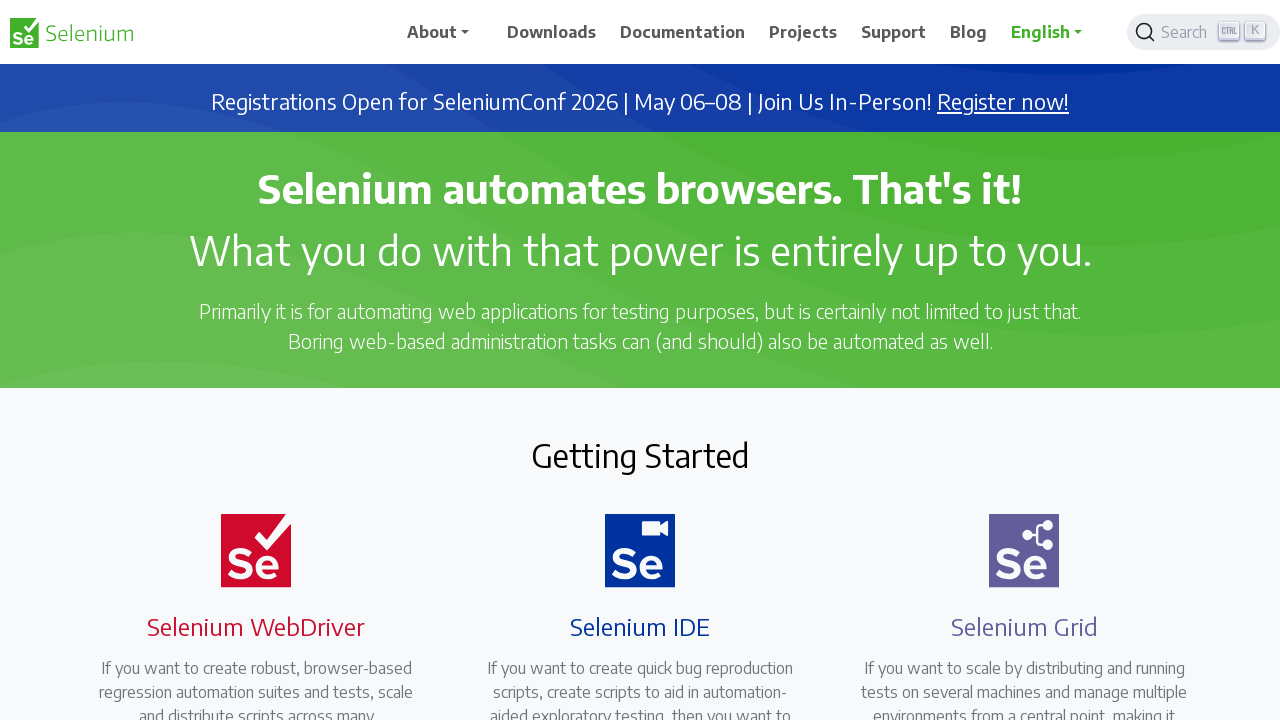